Selects 30 items per page from dropdown and scrolls within a data grid element

Starting URL: http://demo.automationtesting.in/WebTable.html

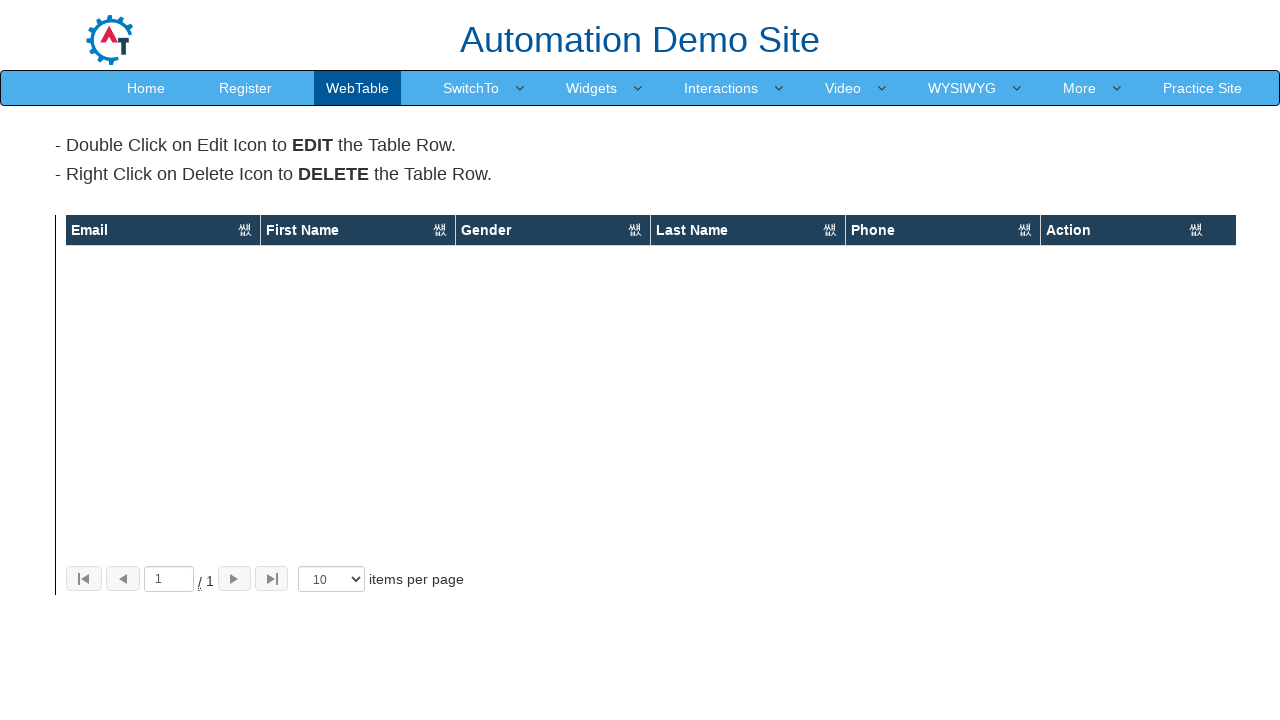

Selected 30 items per page from dropdown on xpath=/html/body/section/div[1]/div/div[3]/div[2]/div[1]/div[2]/select
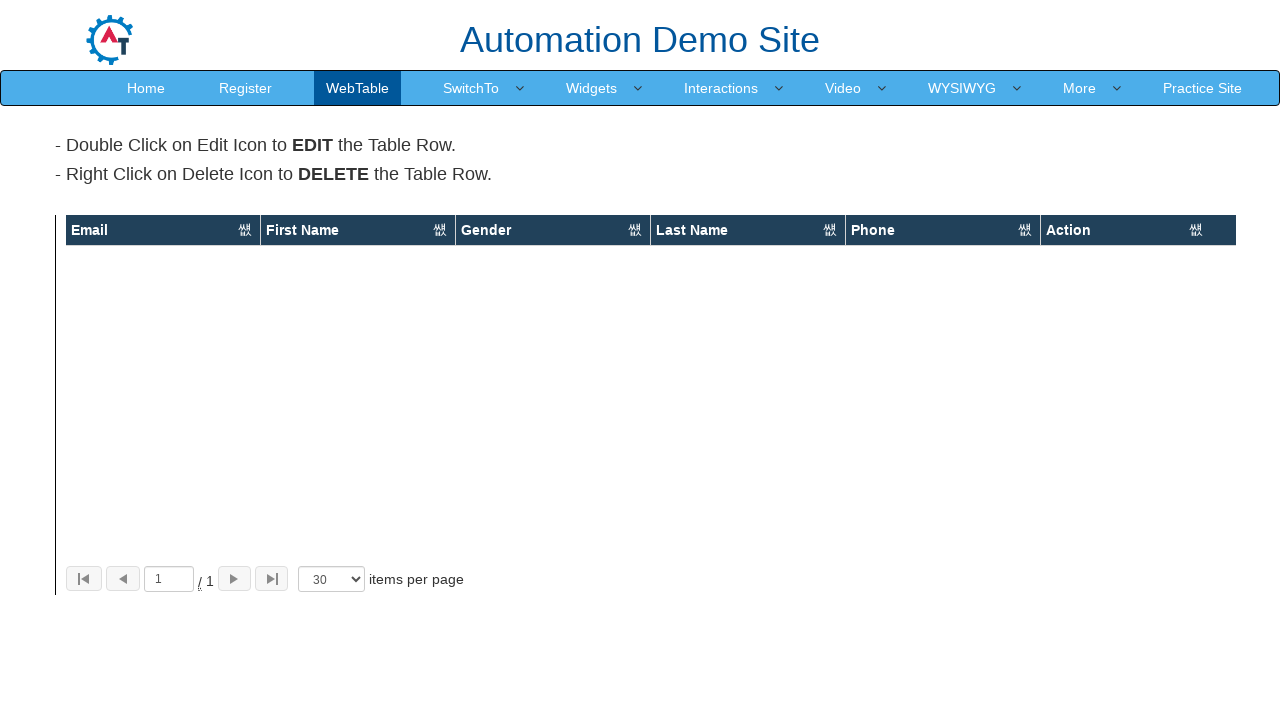

Waited for table to update after selecting 30 items per page
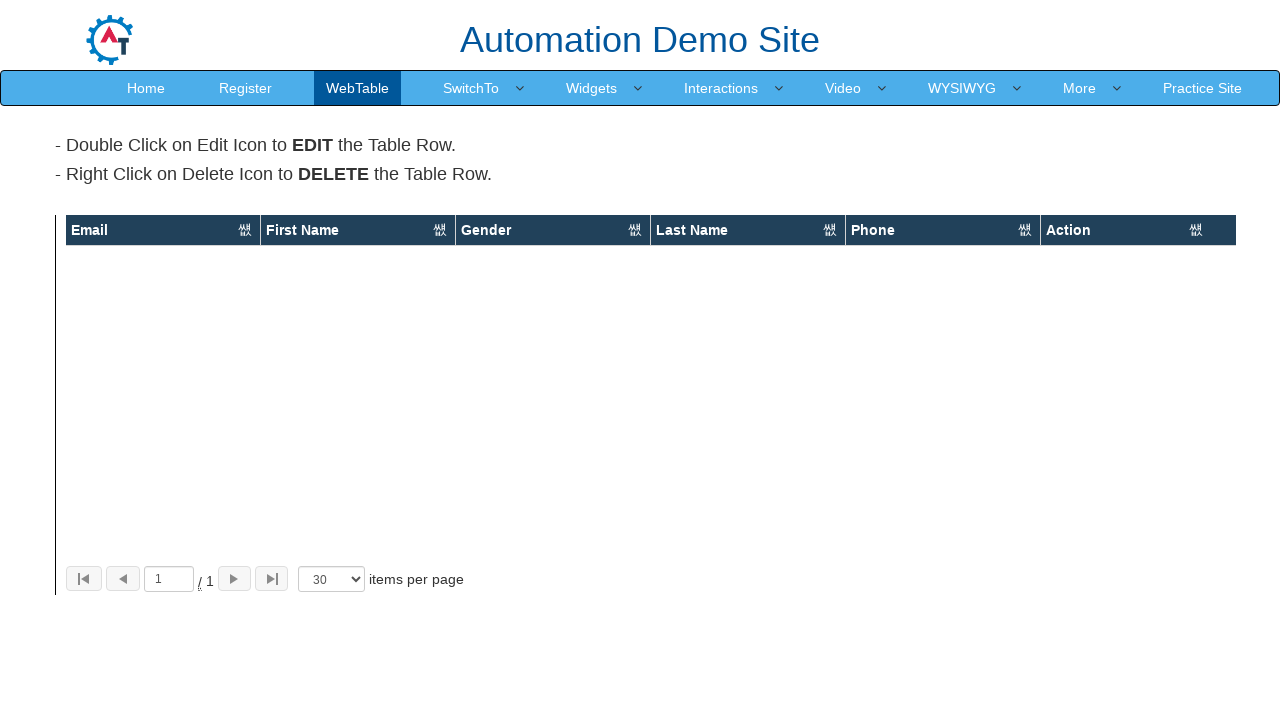

Scrolled 500px down within the data grid element
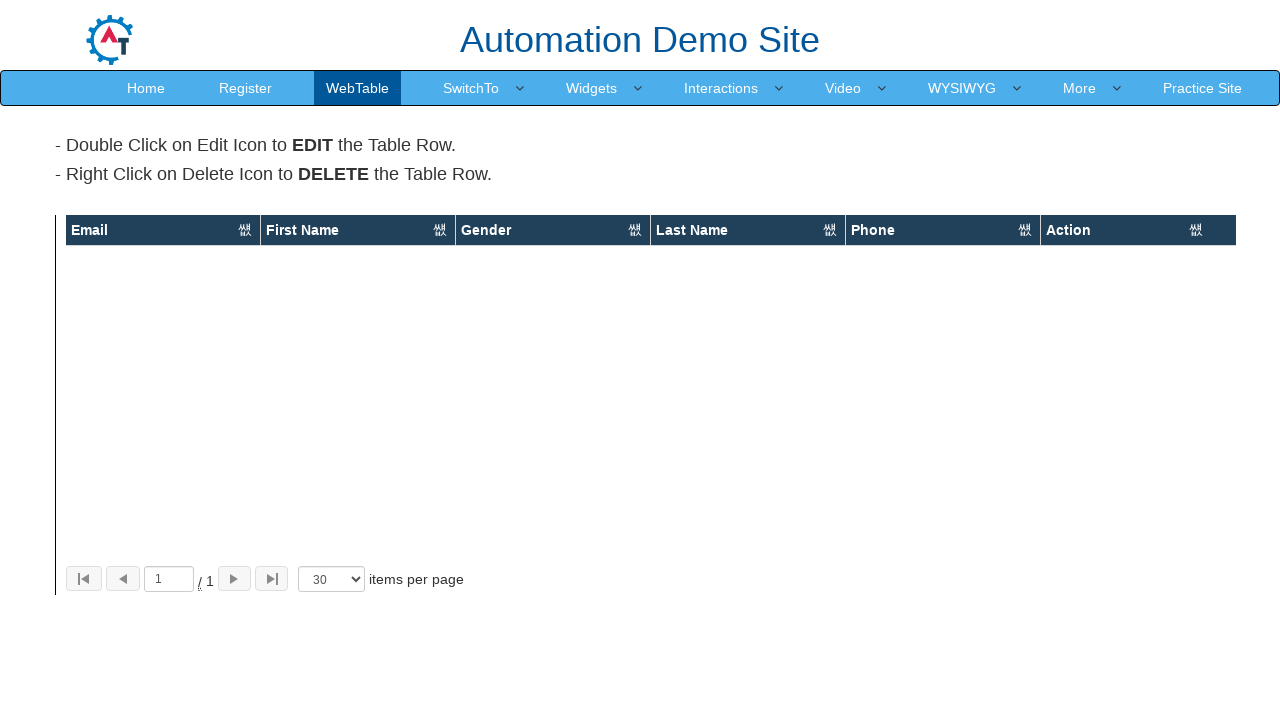

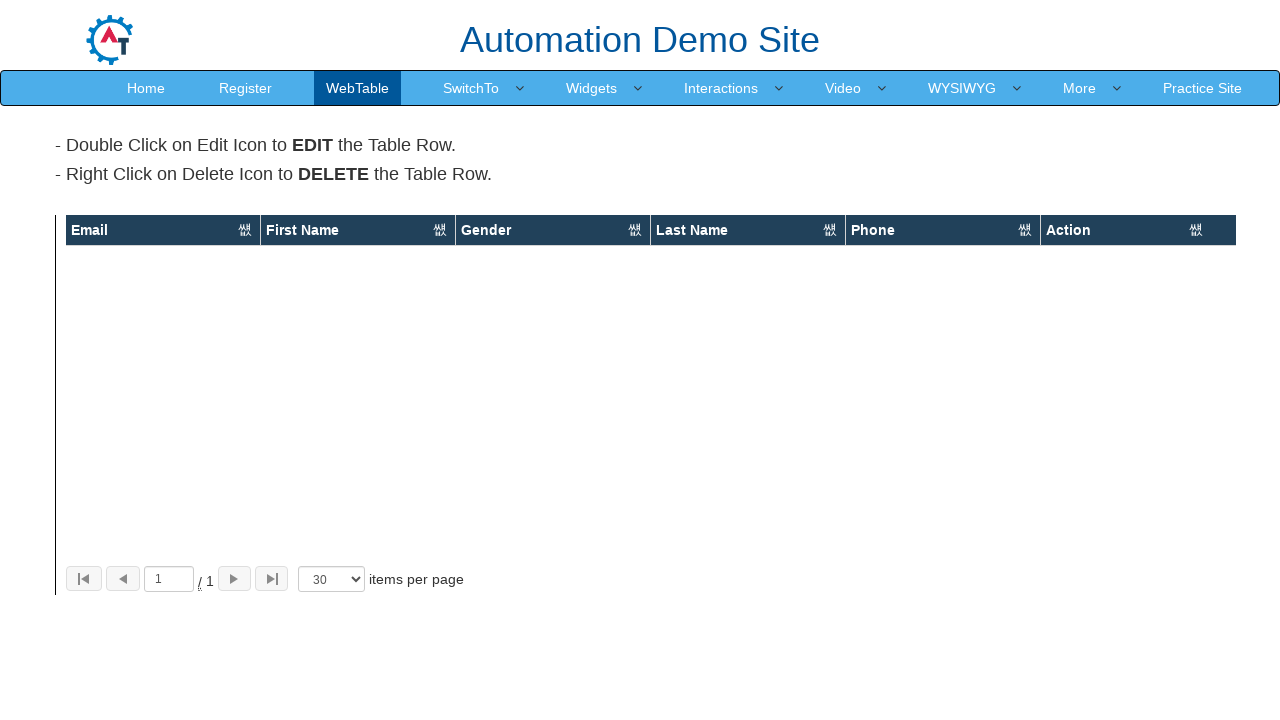